Opens the DemoQA automation practice form page and verifies it loads successfully by waiting for the form to be visible.

Starting URL: https://demoqa.com/automation-practice-form/

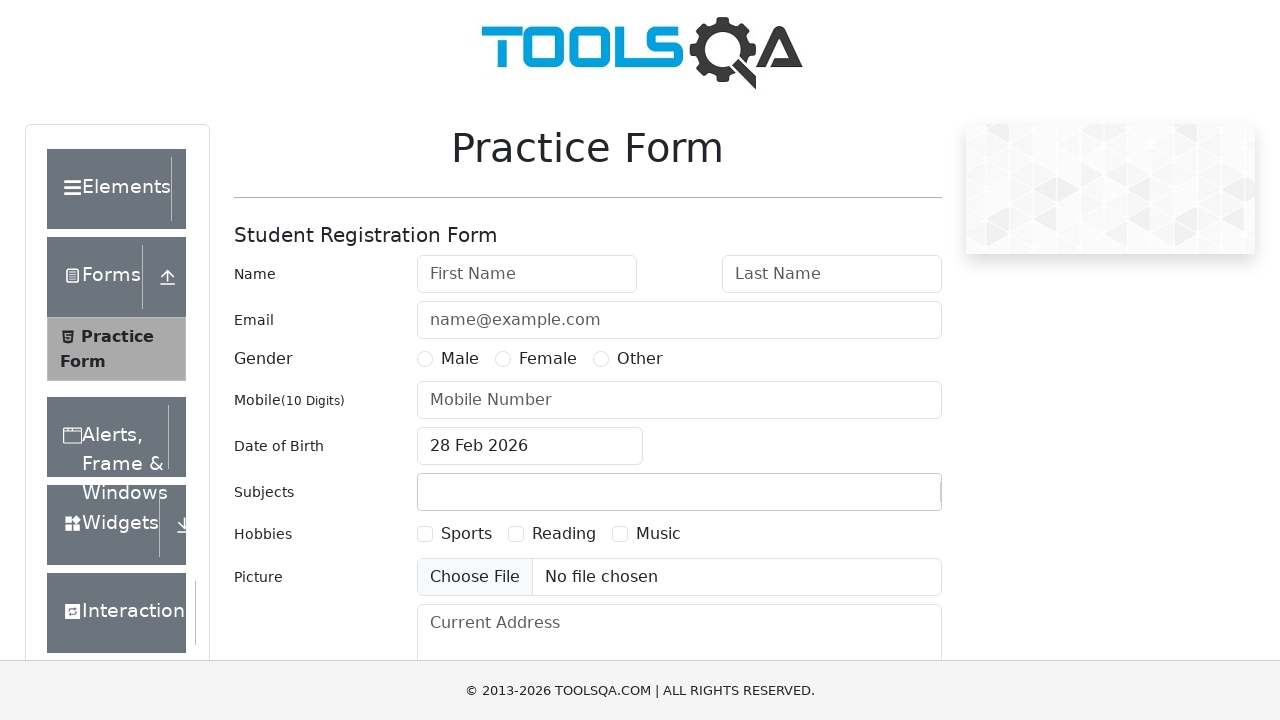

DemoQA automation practice form loaded successfully - form#userForm is visible
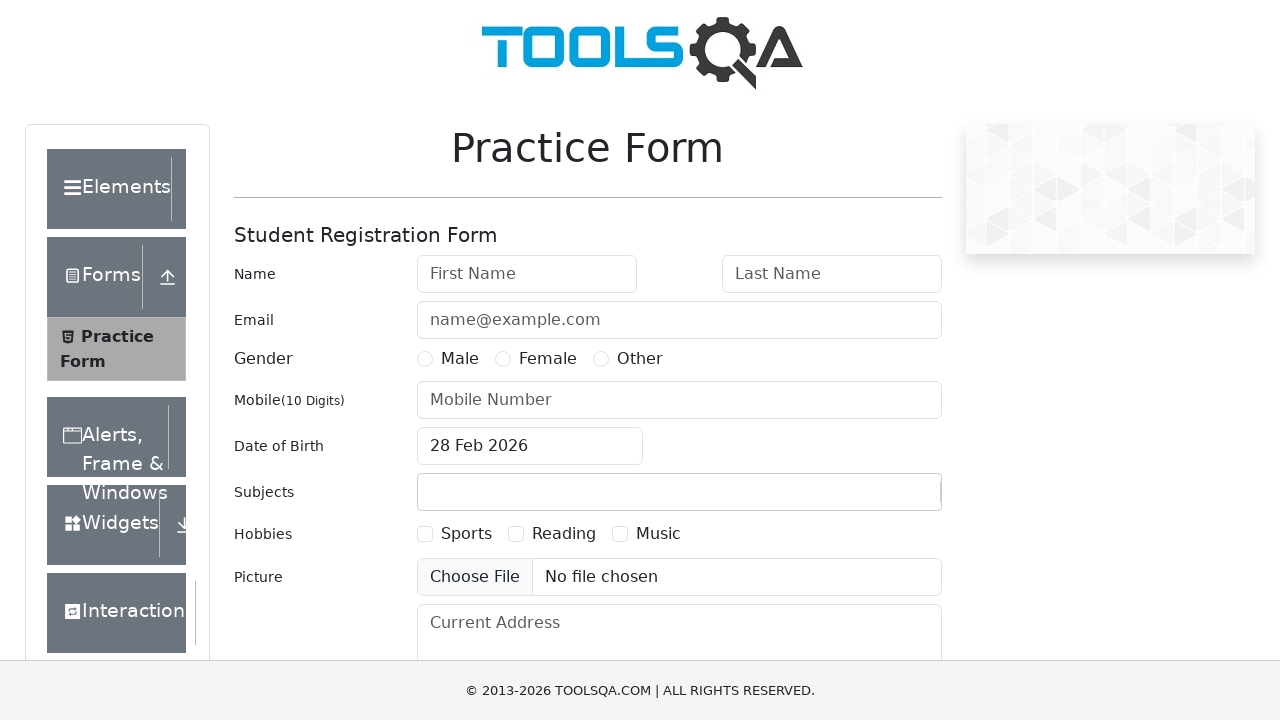

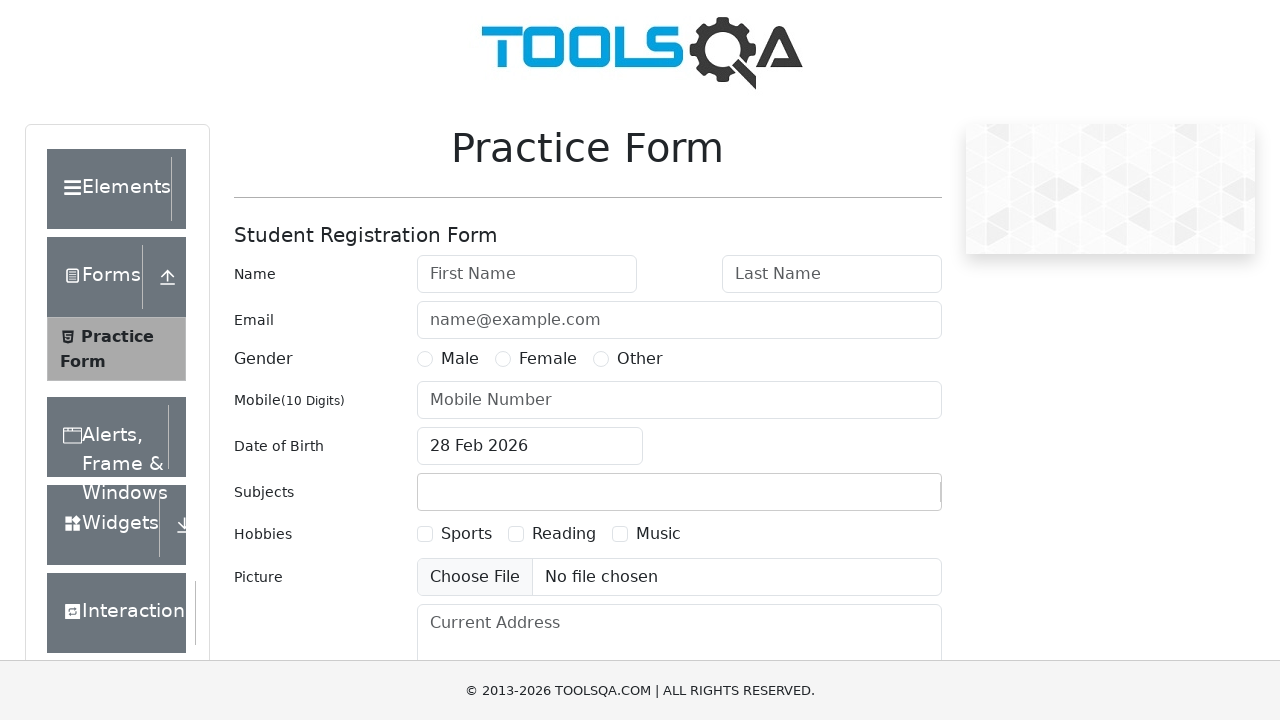